Tests hover functionality by hovering over an avatar element and verifying that the caption/additional information becomes visible.

Starting URL: http://the-internet.herokuapp.com/hovers

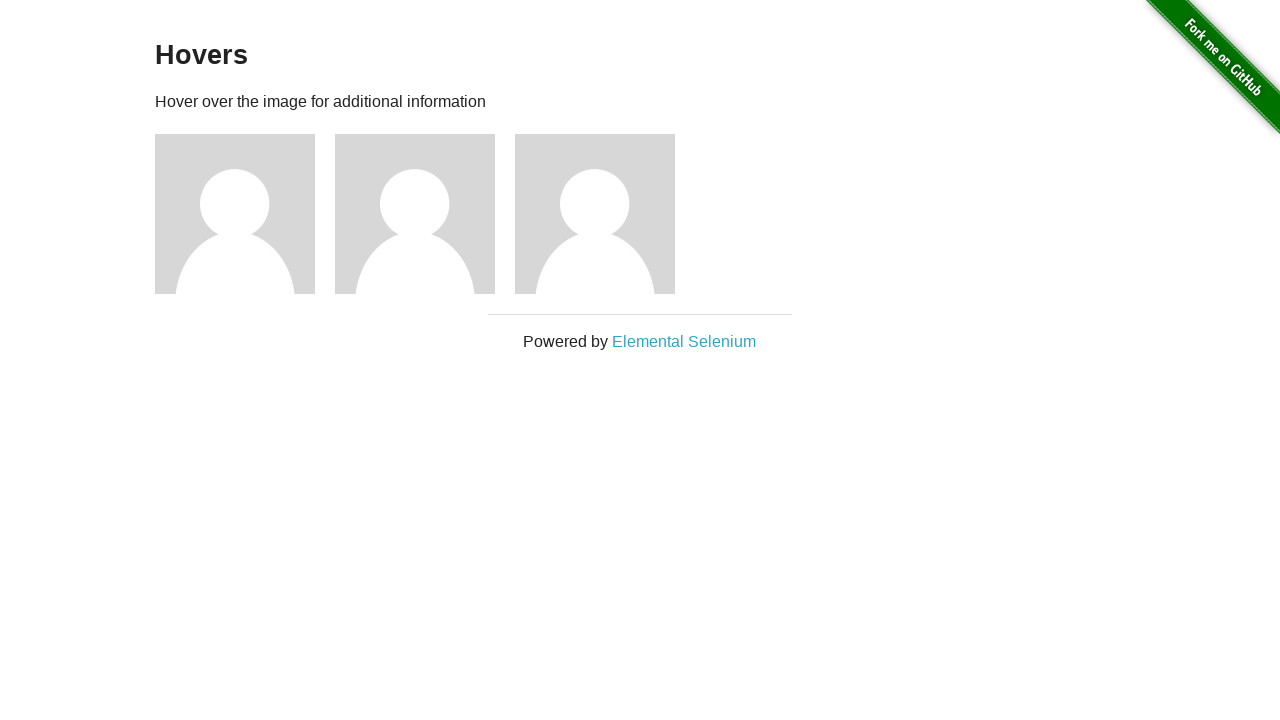

Navigated to hovers page
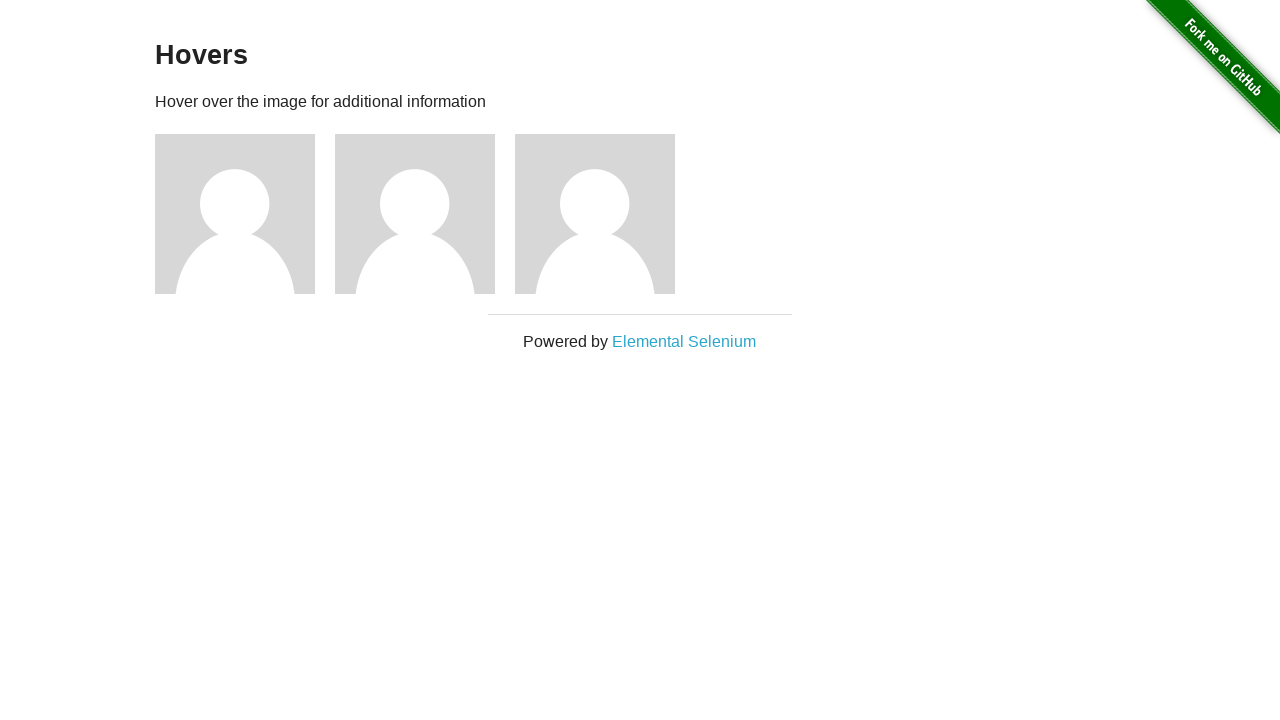

Located the first avatar figure element
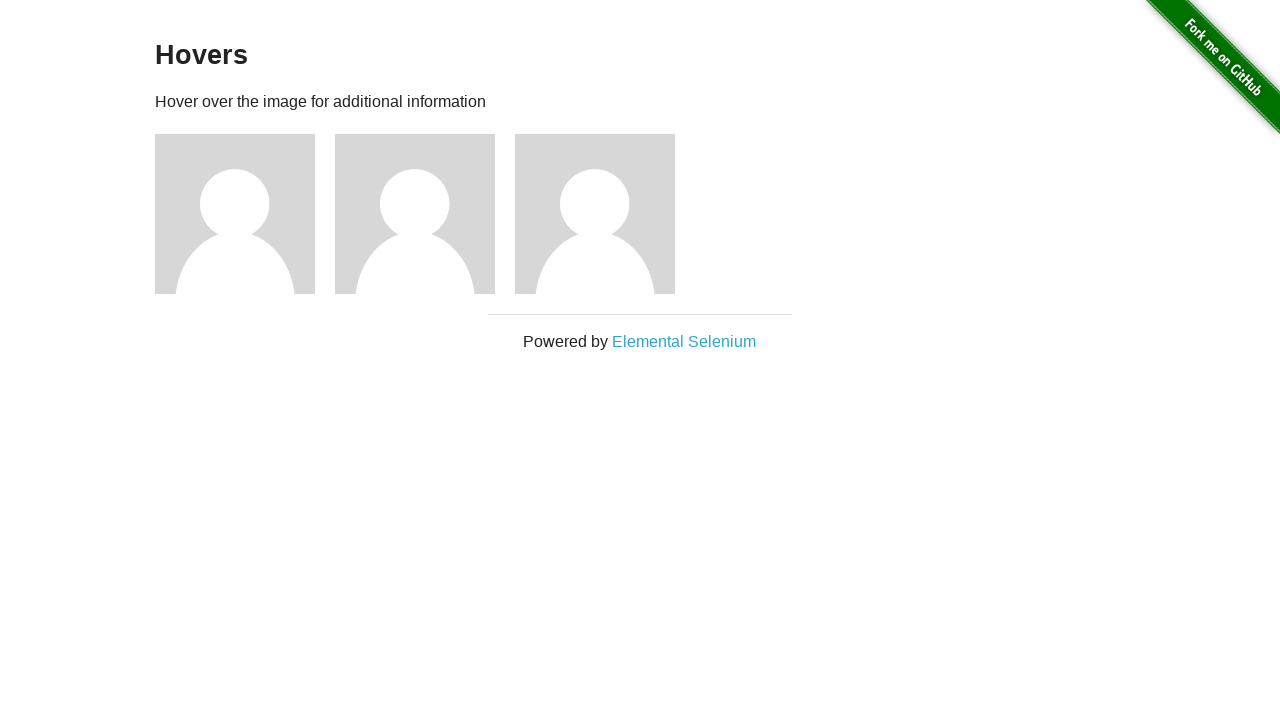

Hovered over the avatar element at (245, 214) on .figure >> nth=0
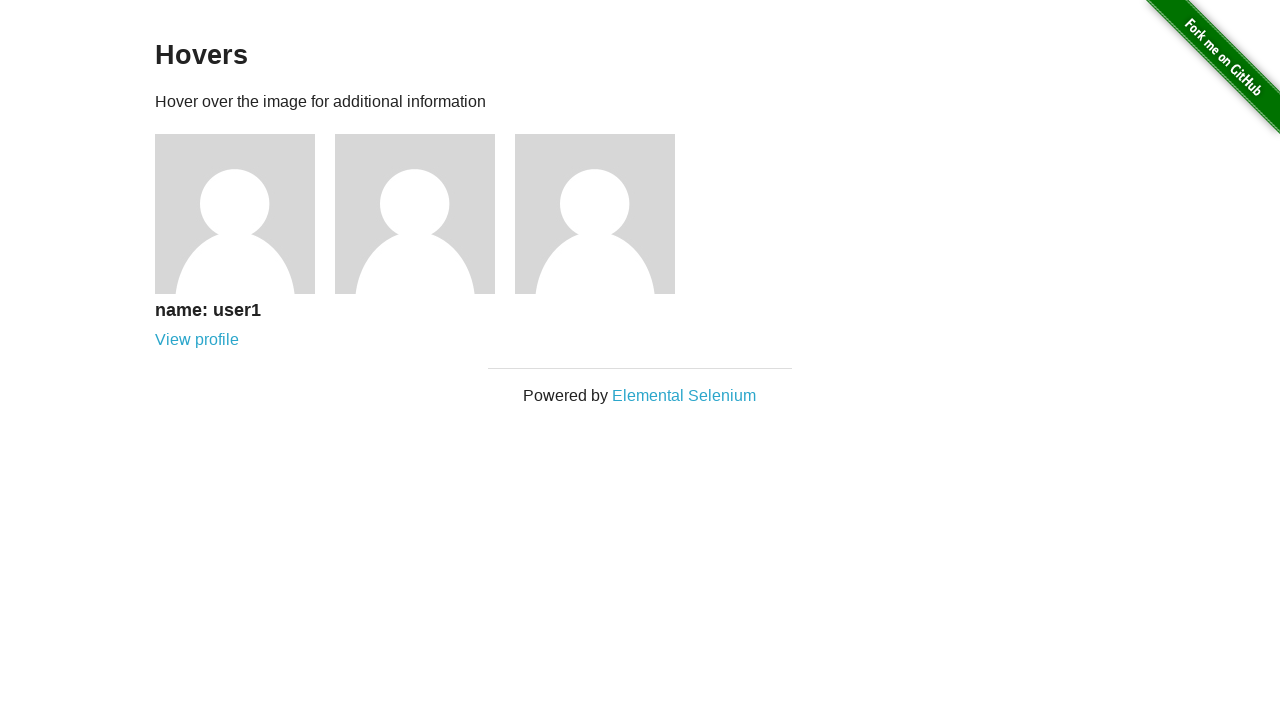

Located the avatar caption element
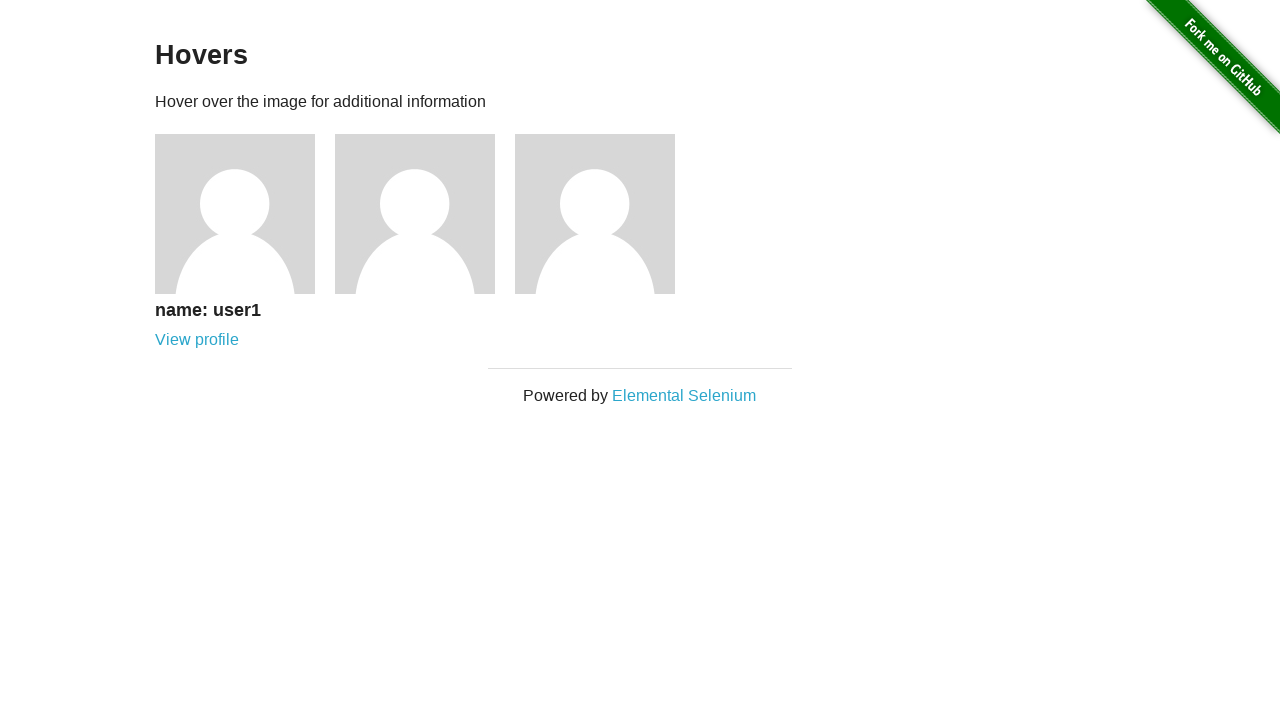

Verified that the caption is now visible after hover
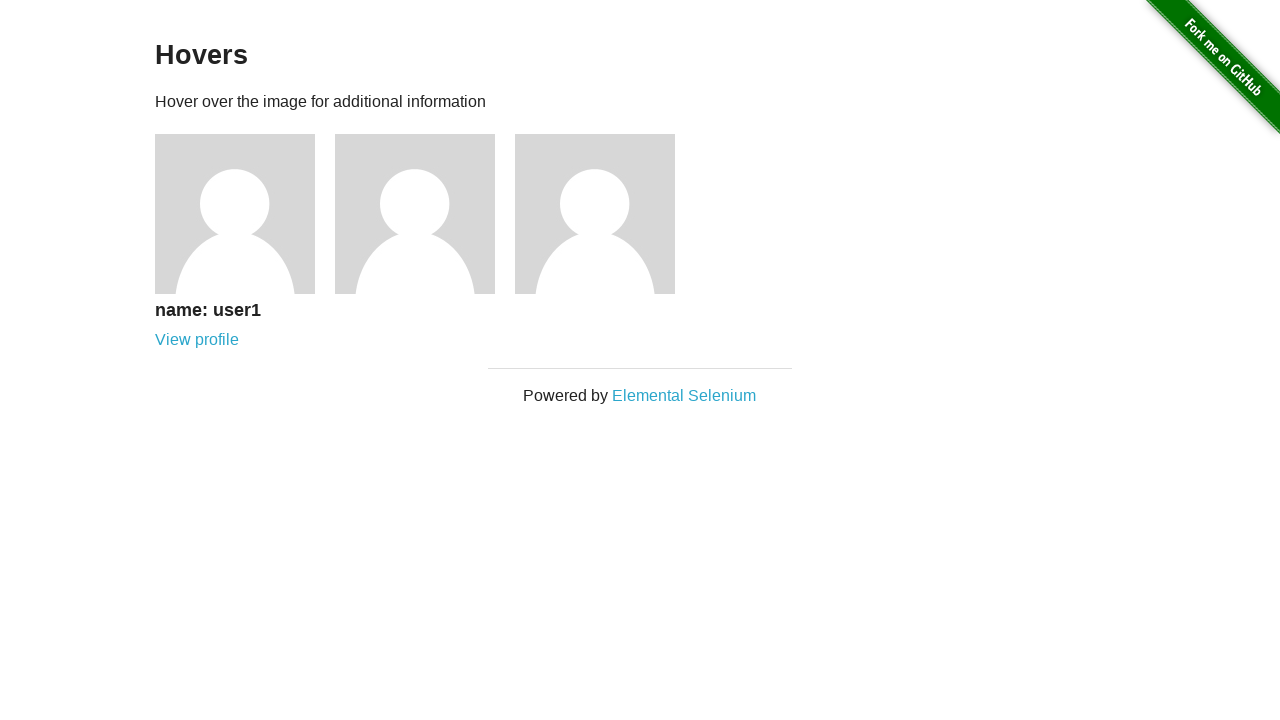

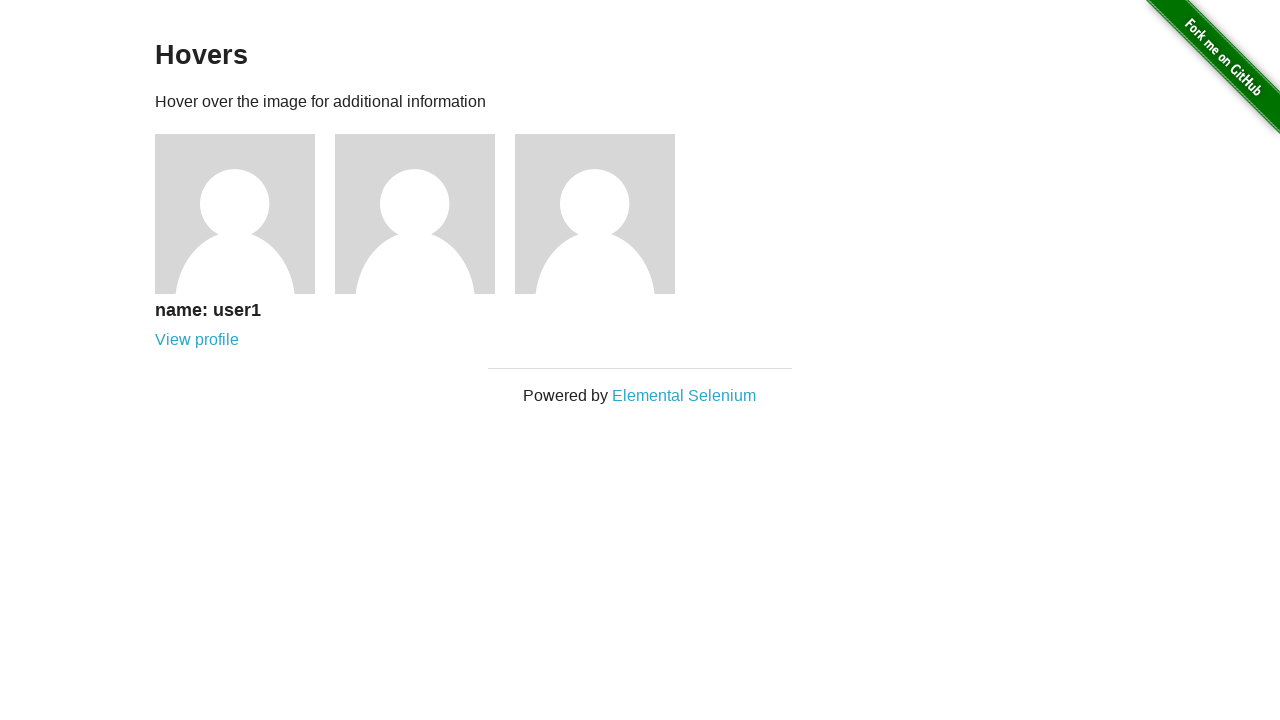